Tests marking all todo items as completed using the toggle all checkbox

Starting URL: https://demo.playwright.dev/todomvc

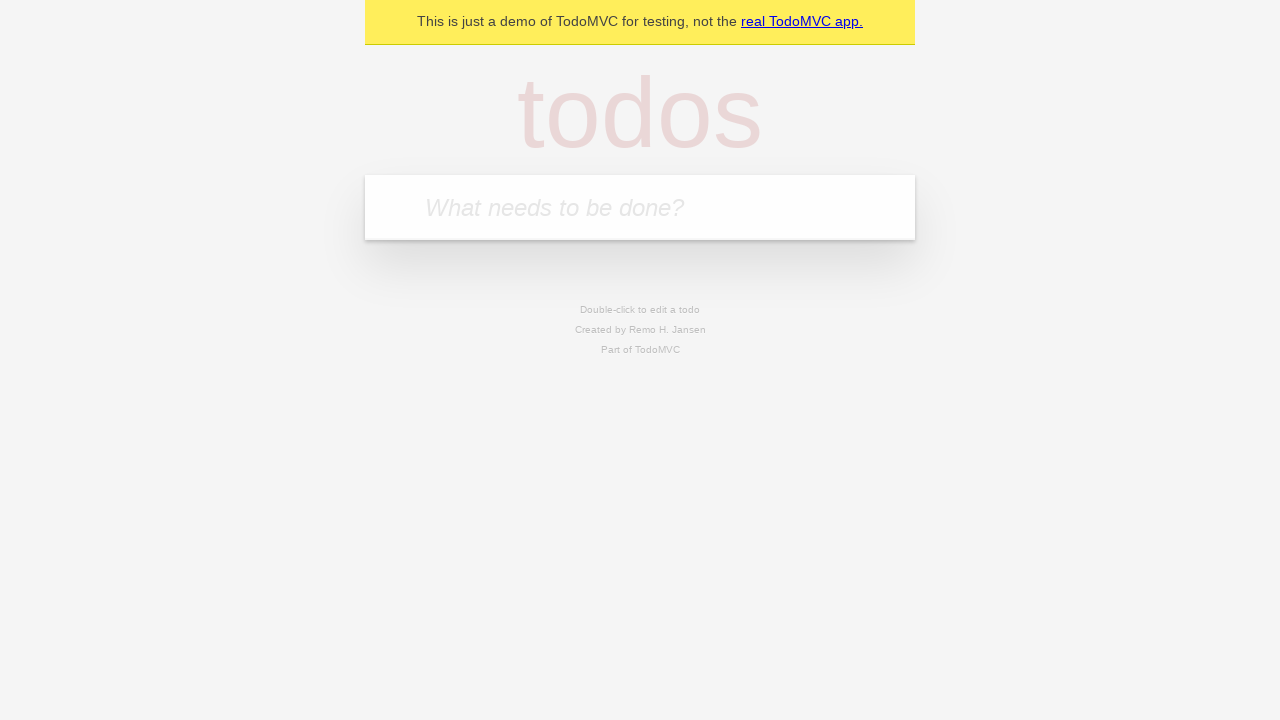

Navigated to TodoMVC demo page
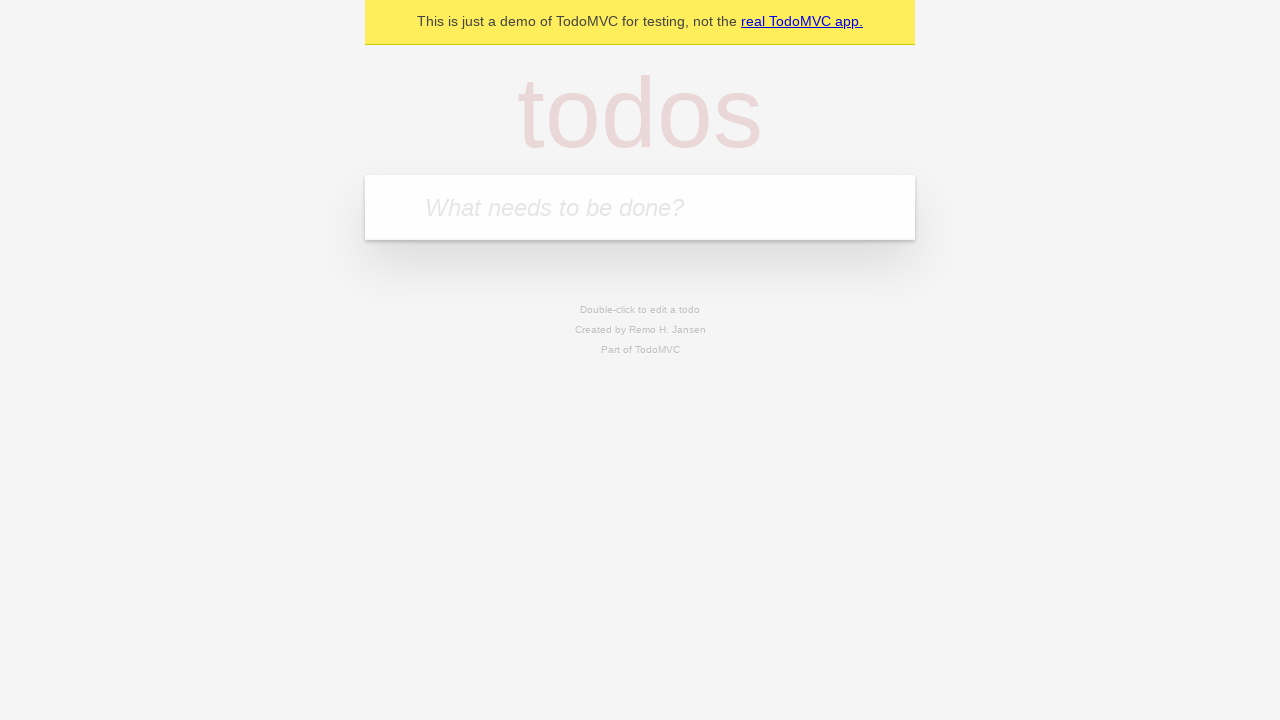

Located the new todo input field
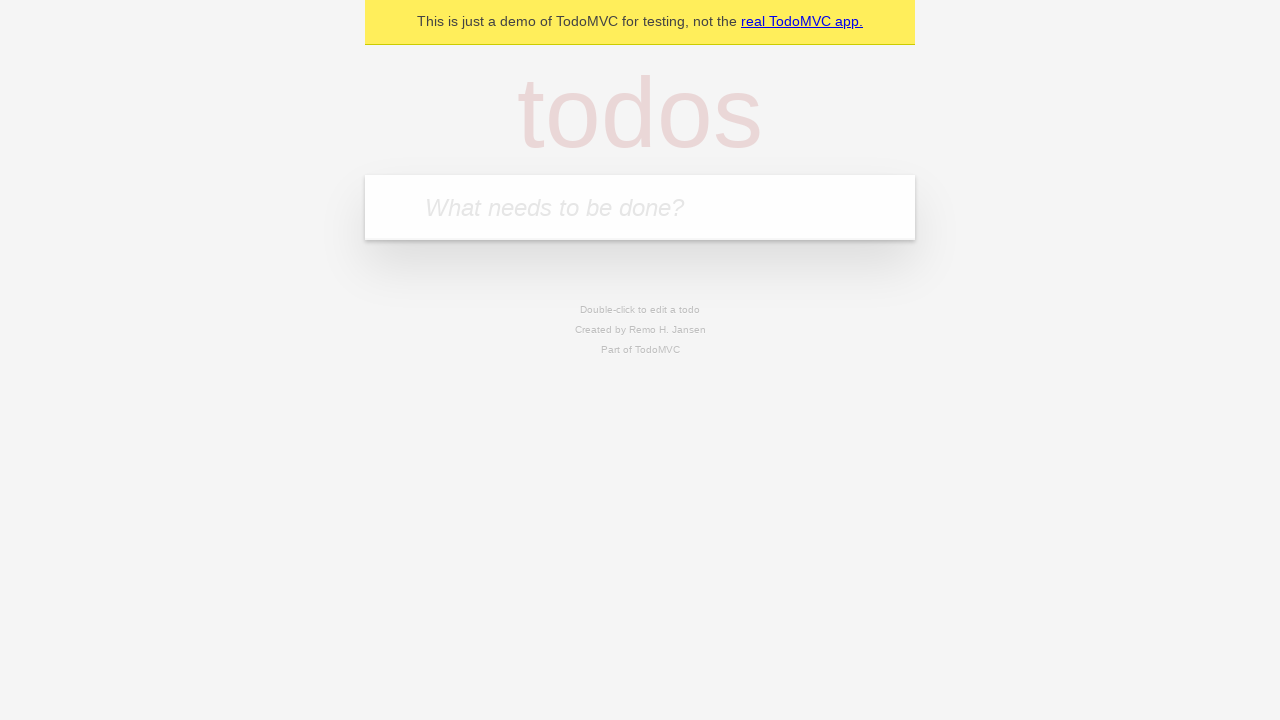

Filled todo input with 'buy some cheese' on internal:attr=[placeholder="What needs to be done?"i]
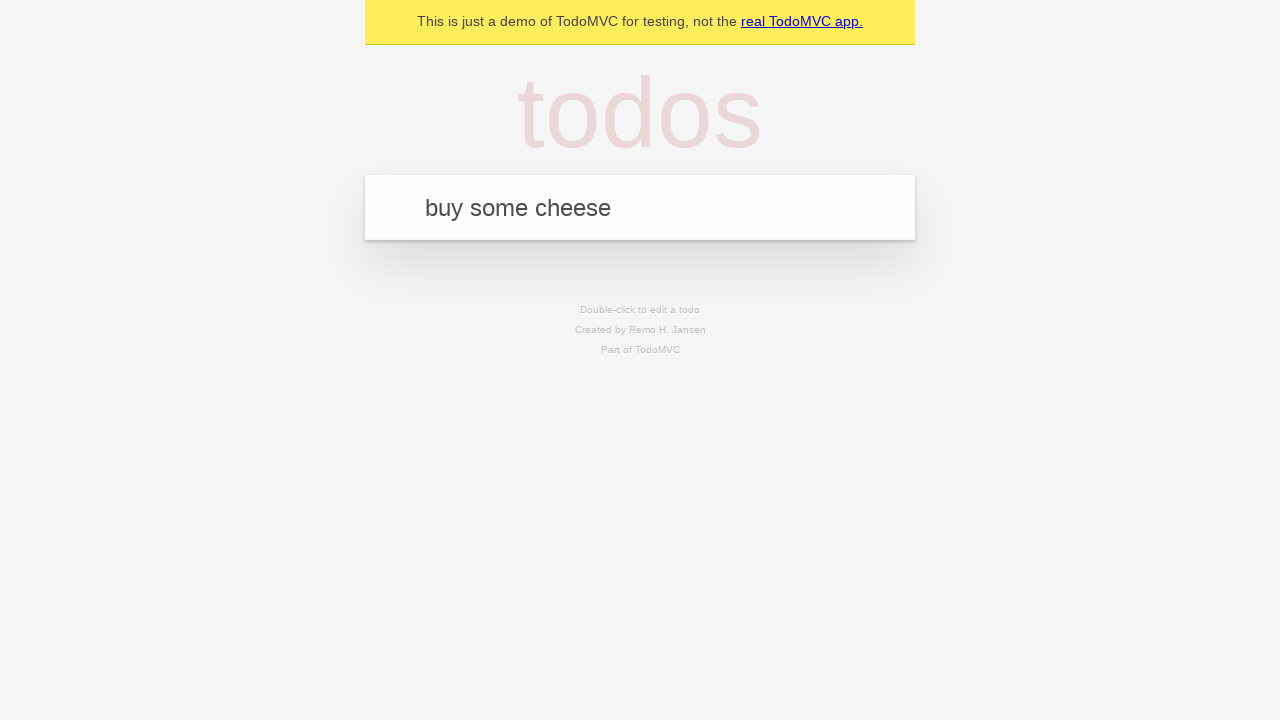

Pressed Enter to create todo 'buy some cheese' on internal:attr=[placeholder="What needs to be done?"i]
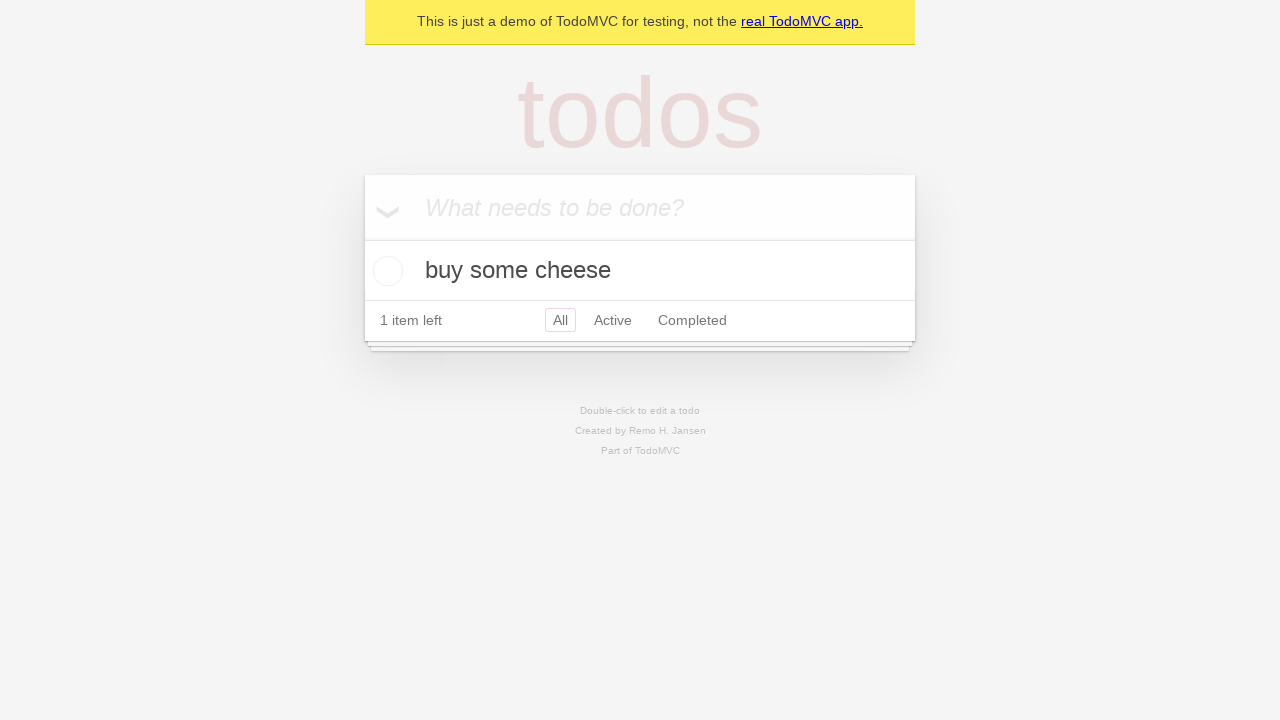

Filled todo input with 'feed the cat' on internal:attr=[placeholder="What needs to be done?"i]
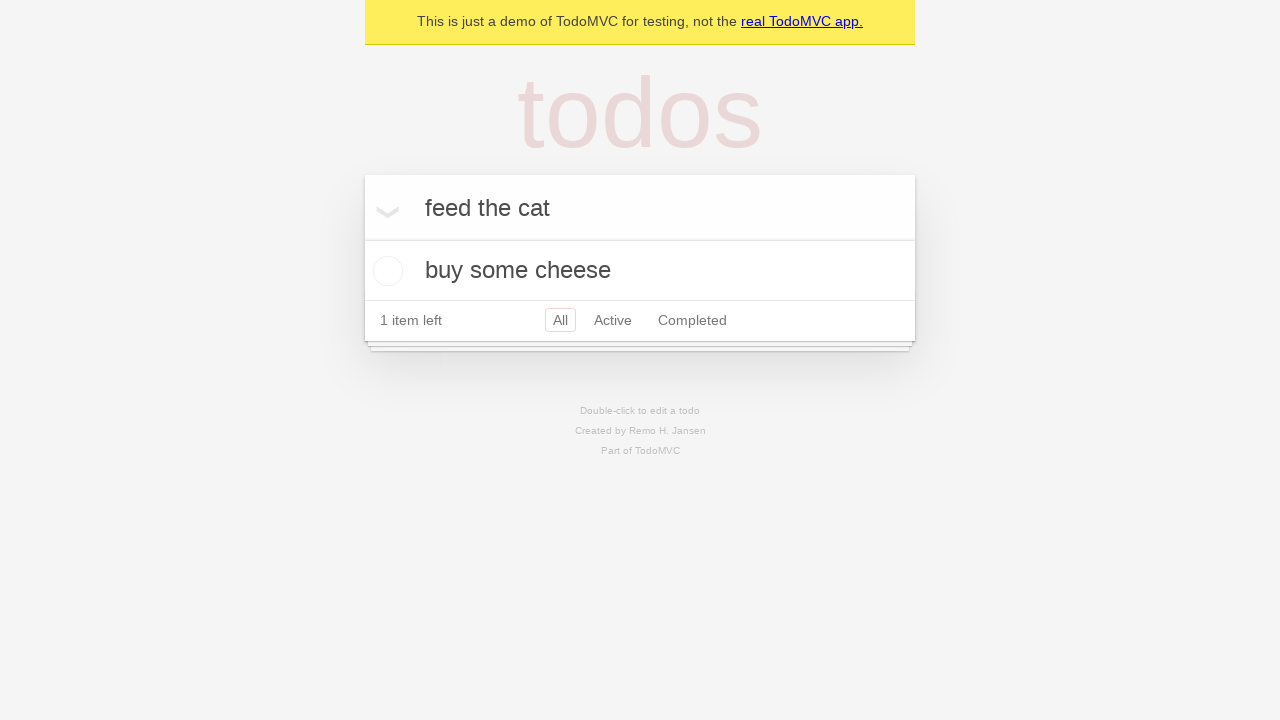

Pressed Enter to create todo 'feed the cat' on internal:attr=[placeholder="What needs to be done?"i]
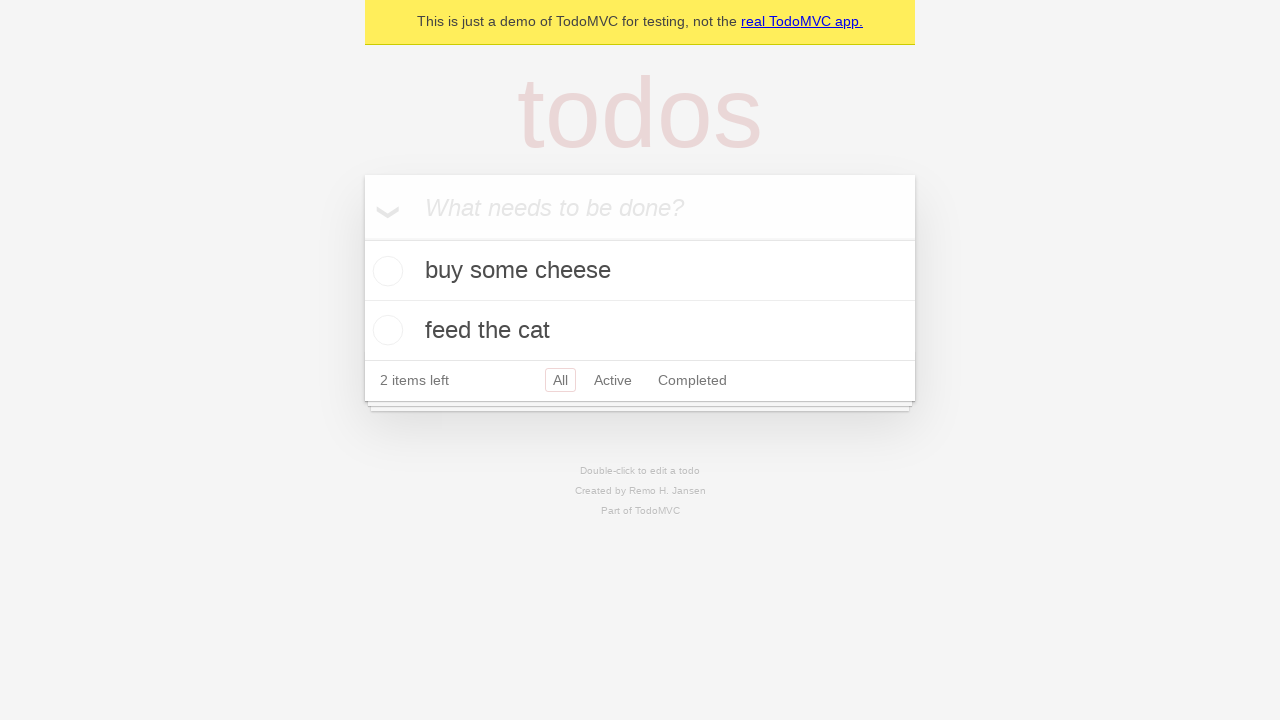

Filled todo input with 'book a doctors appointment' on internal:attr=[placeholder="What needs to be done?"i]
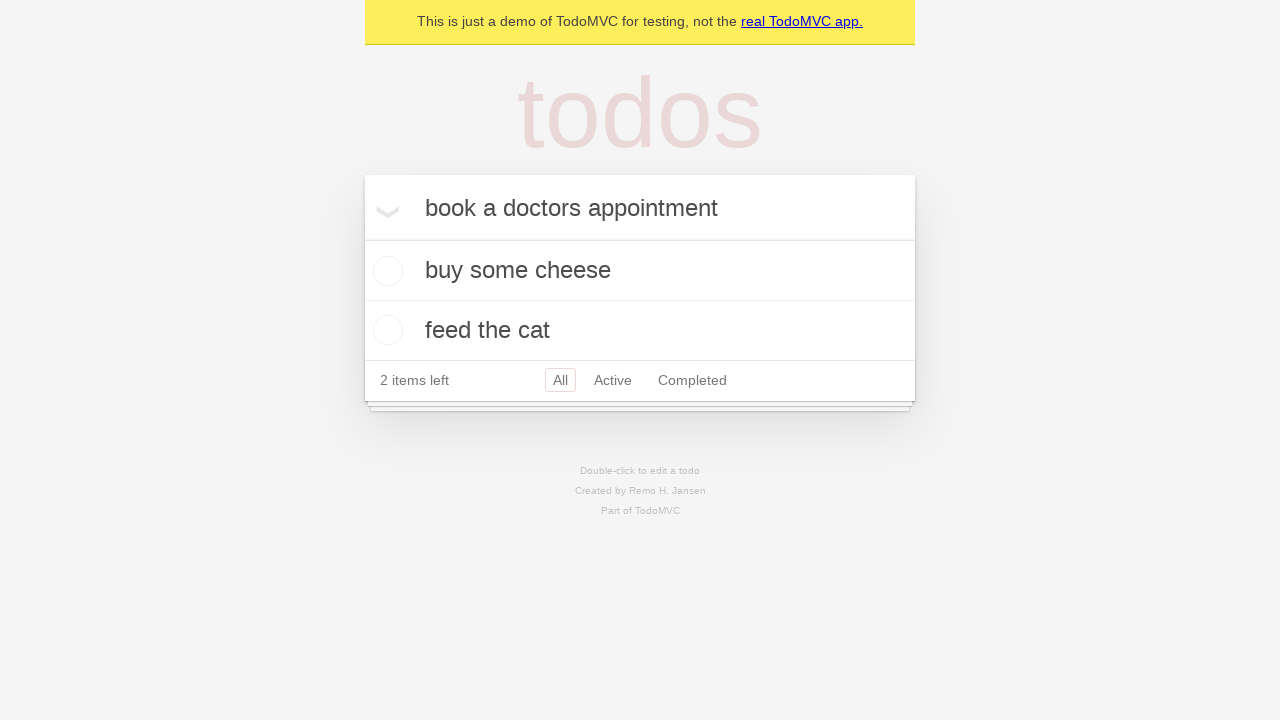

Pressed Enter to create todo 'book a doctors appointment' on internal:attr=[placeholder="What needs to be done?"i]
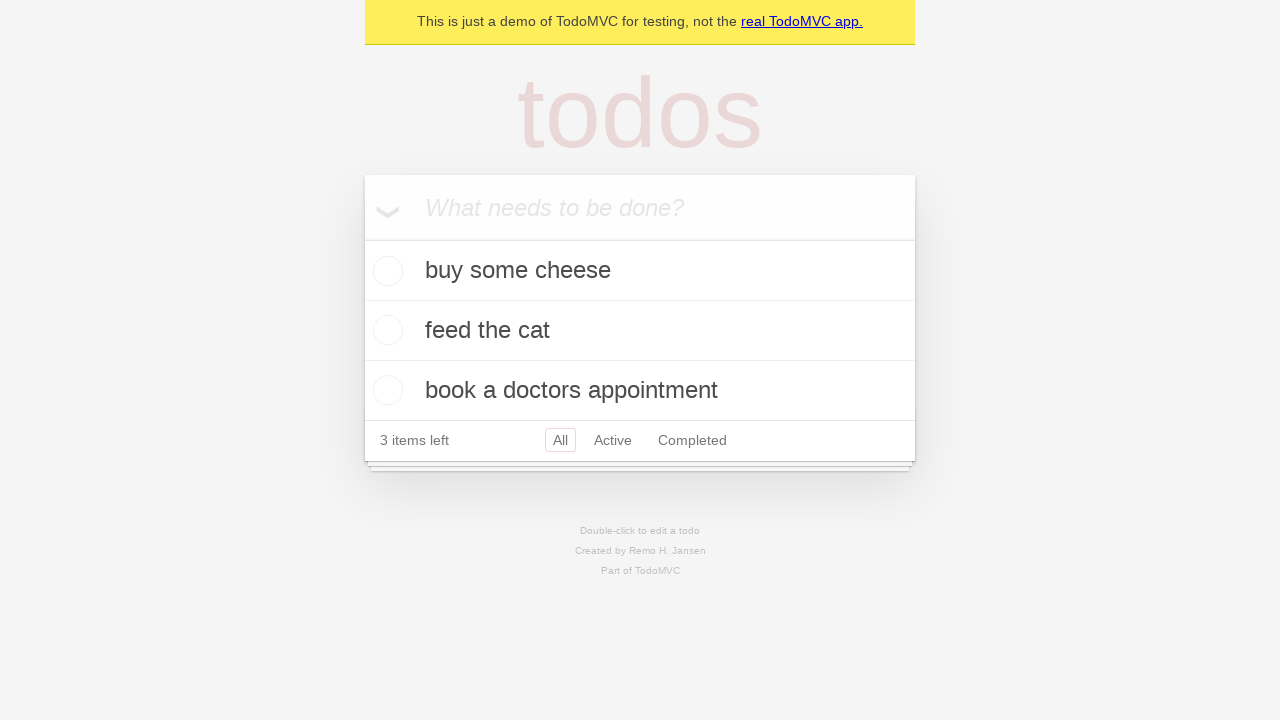

Clicked 'Mark all as complete' checkbox at (362, 238) on internal:label="Mark all as complete"i
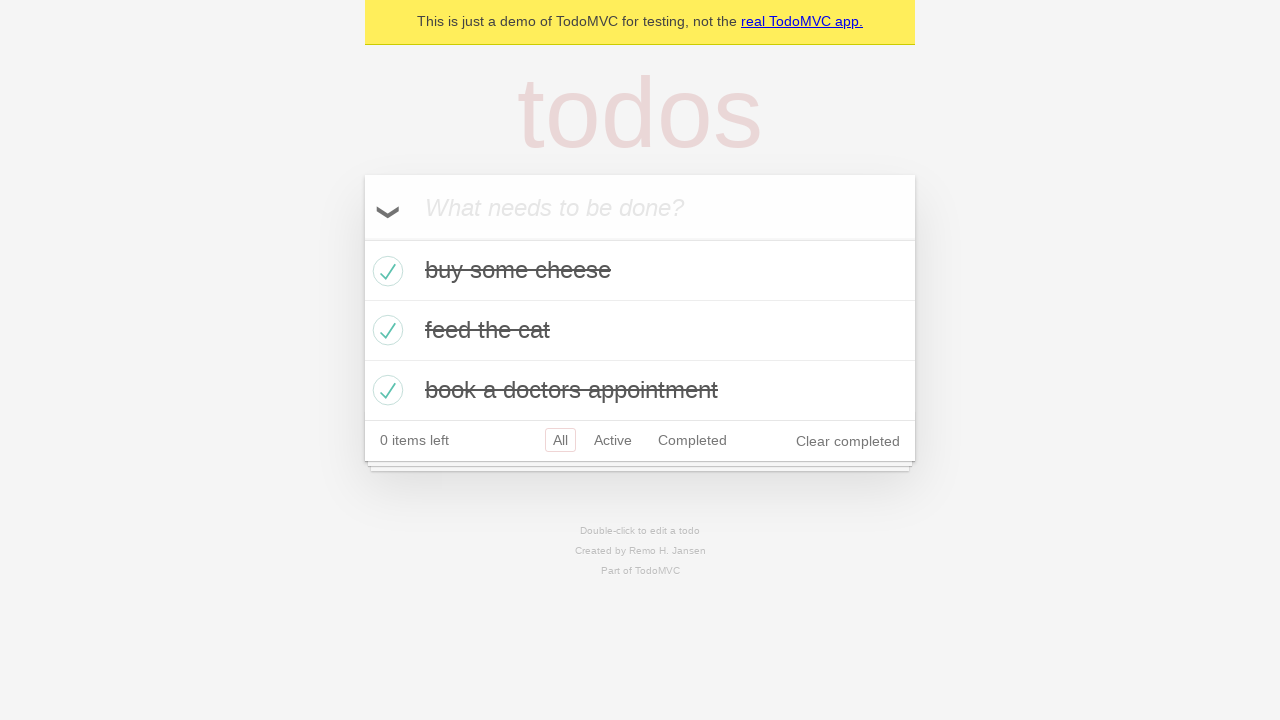

Verified that all todo items are marked as completed
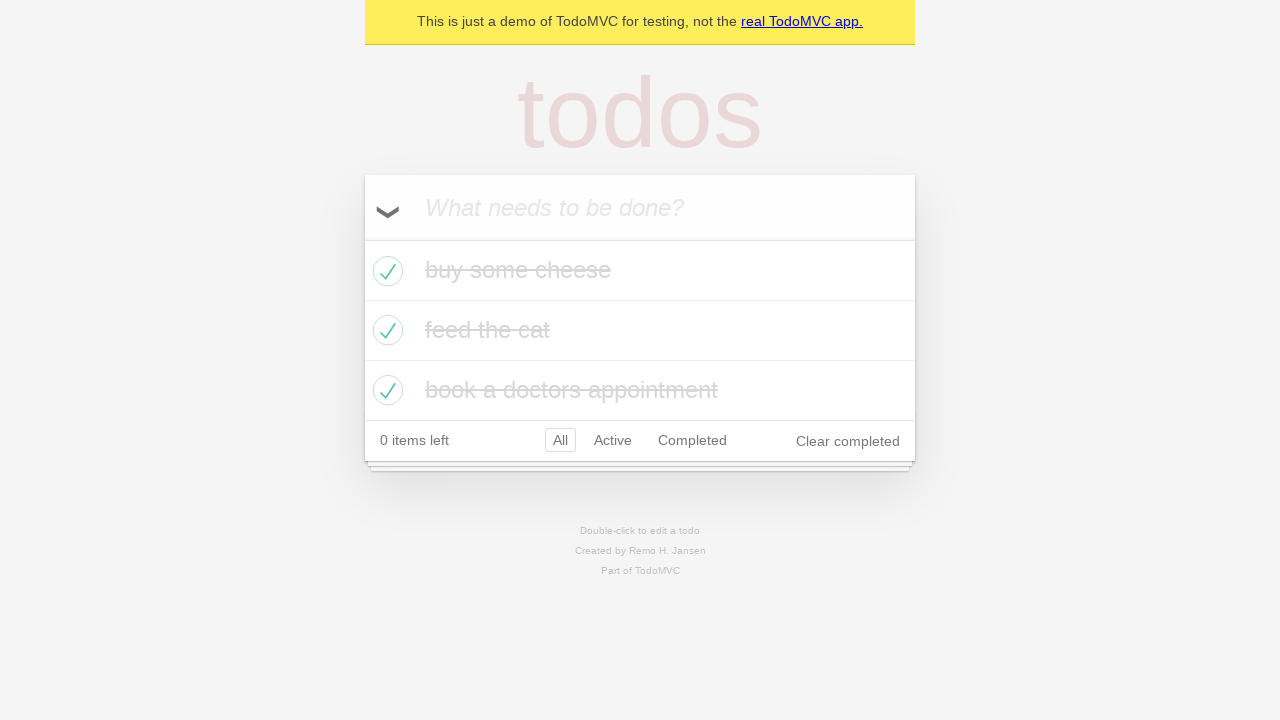

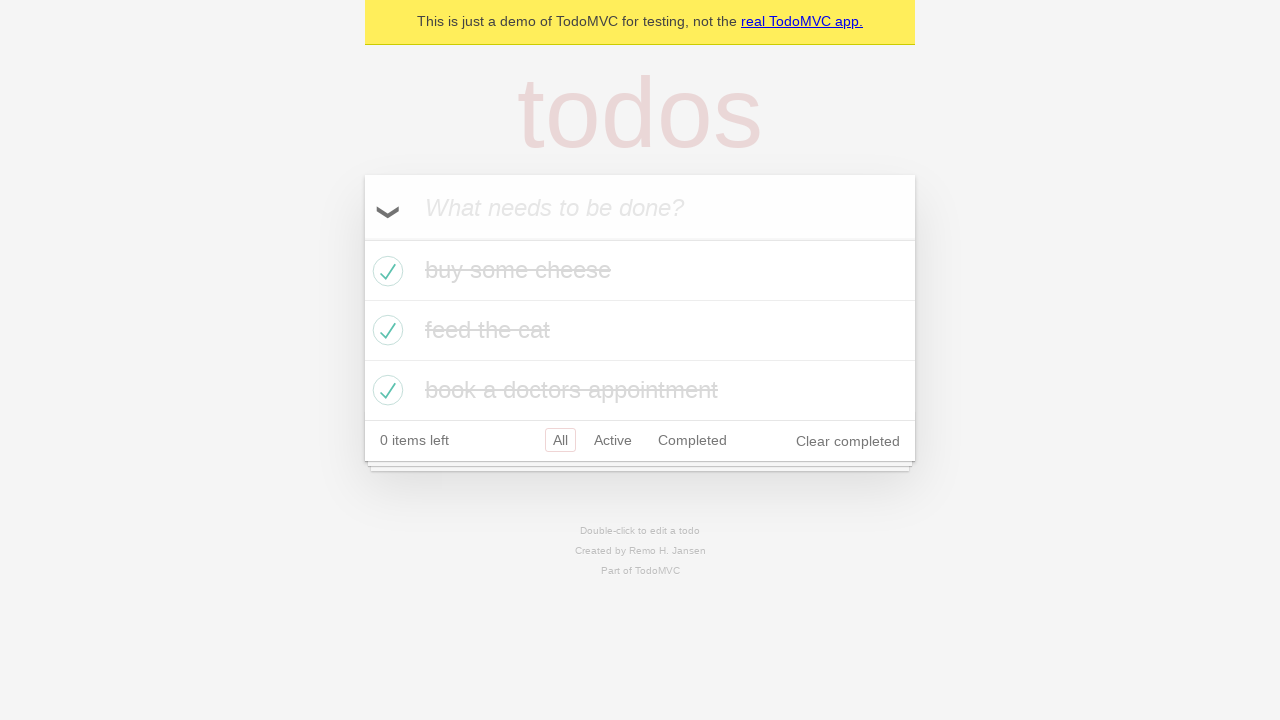